Tests handling multiple browser windows by opening a new window and verifying its content

Starting URL: https://demoqa.com/browser-windows

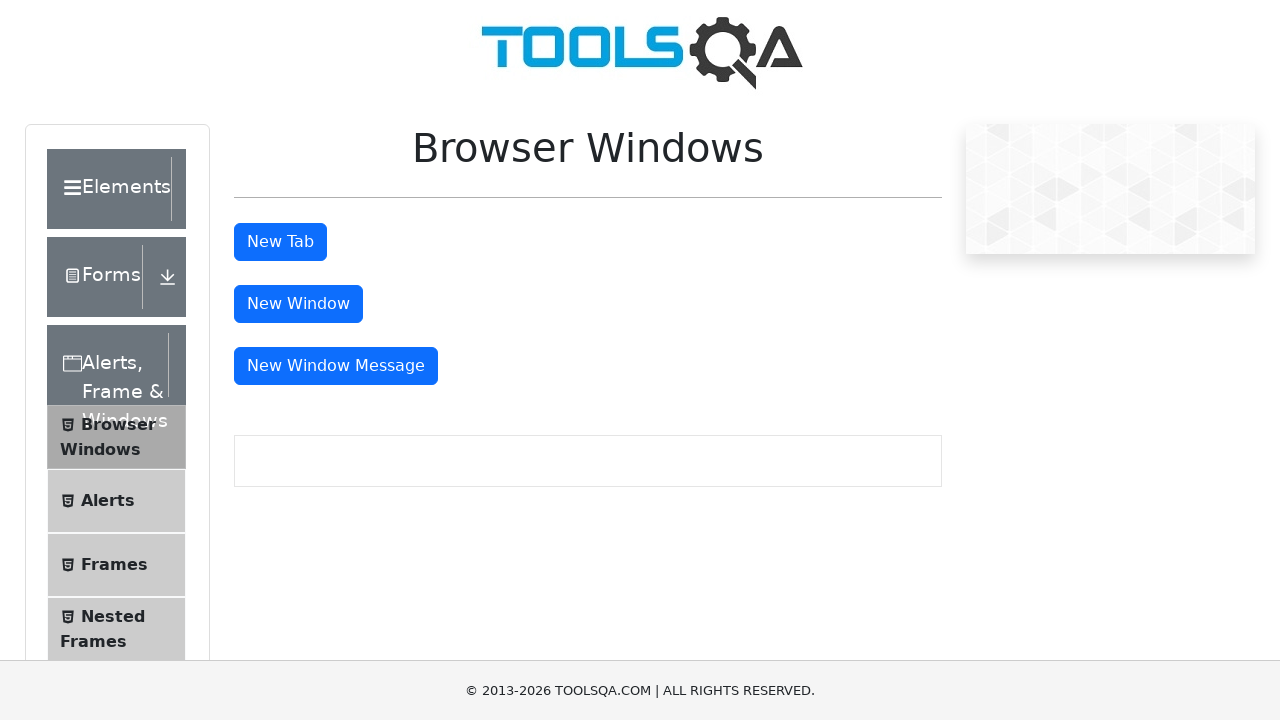

Clicked button to open new window at (298, 304) on #windowButton
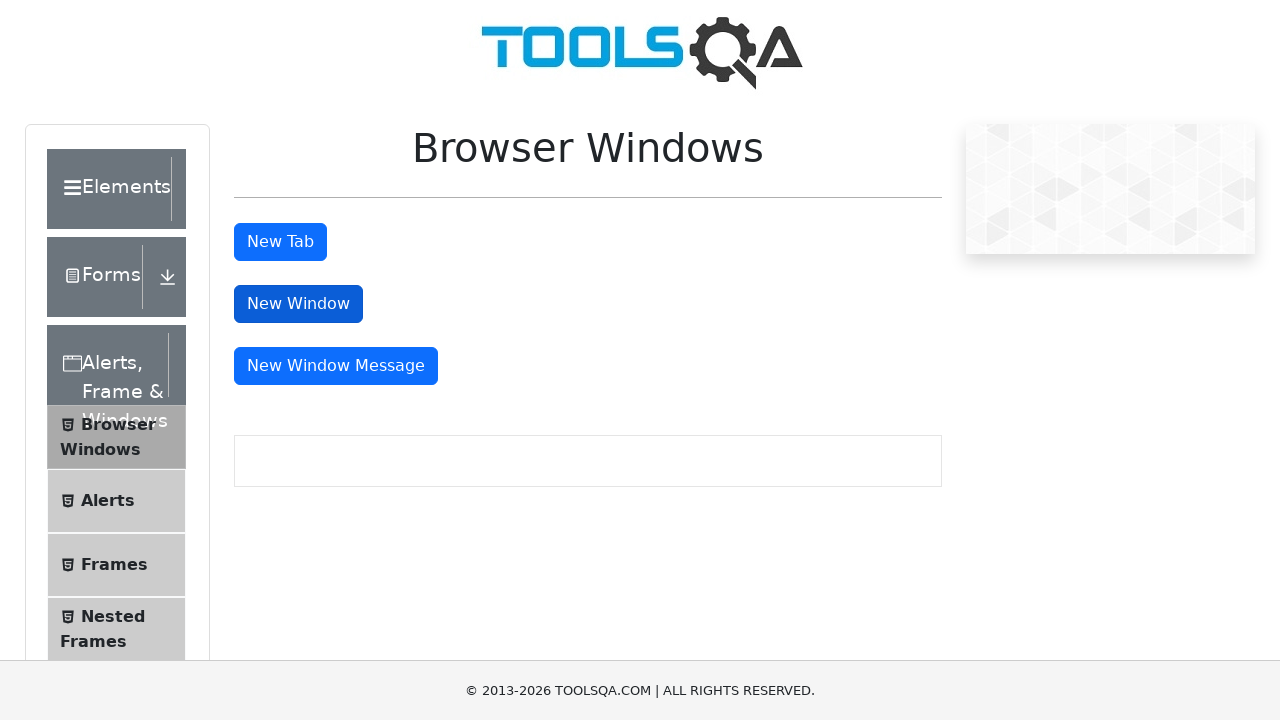

New window opened and captured
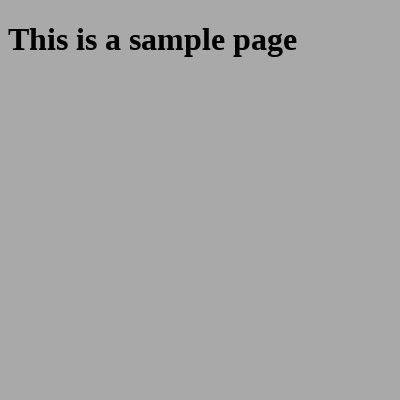

Retrieved heading text from new window
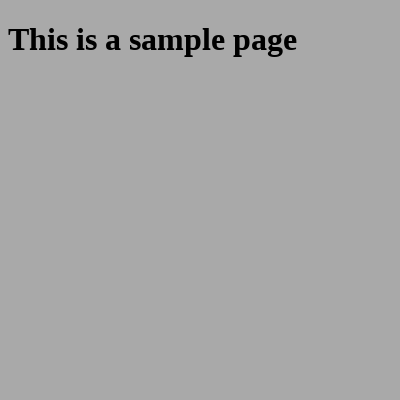

Verified 'This is a sample page' text in new window heading
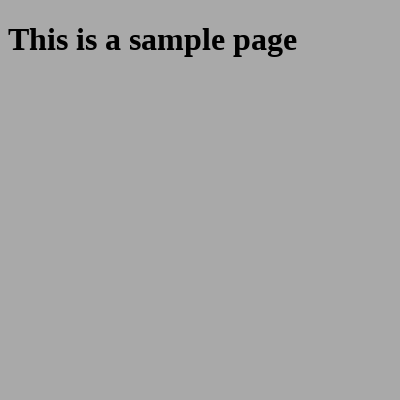

Closed the new window
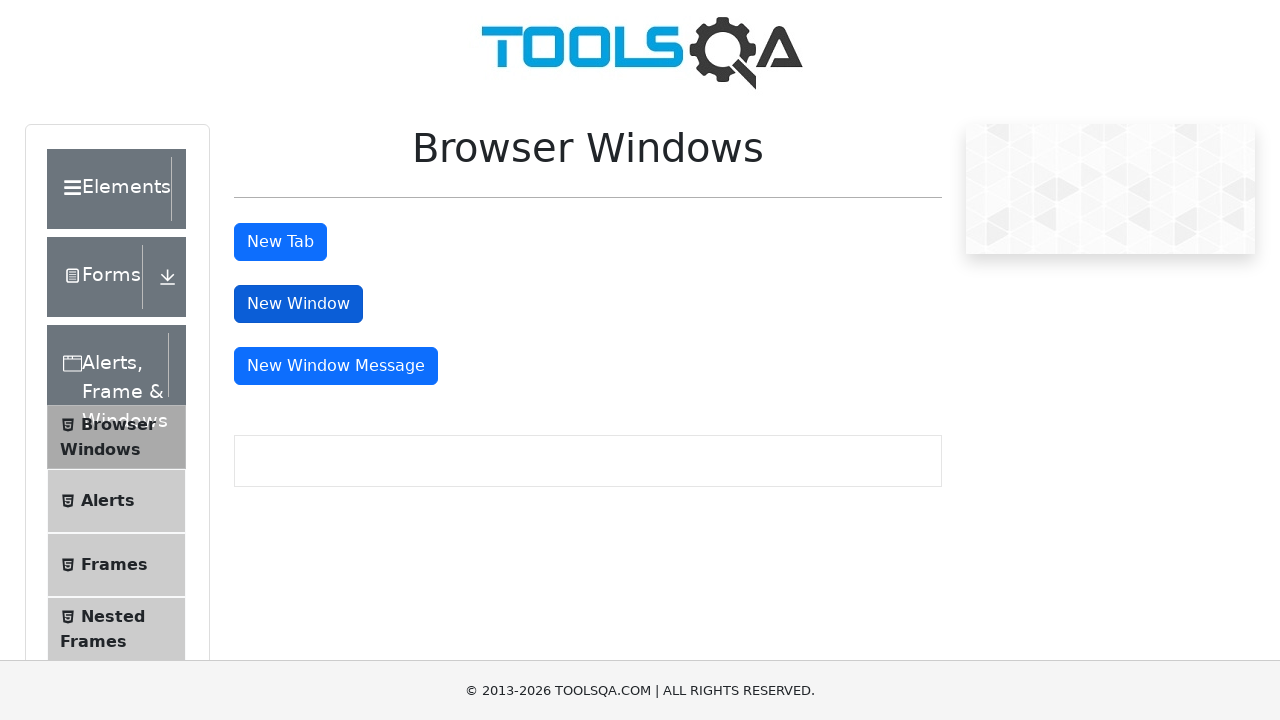

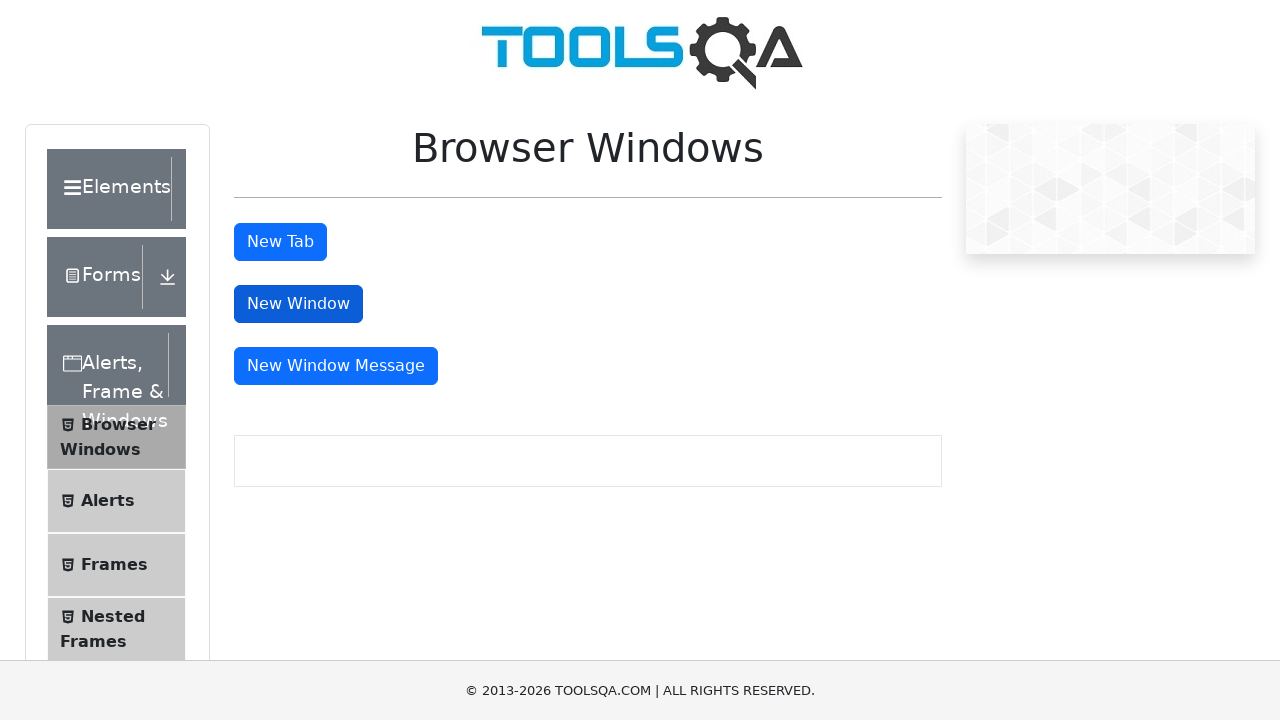